Uses the search functionality to find "url" documentation

Starting URL: https://webdriver.io

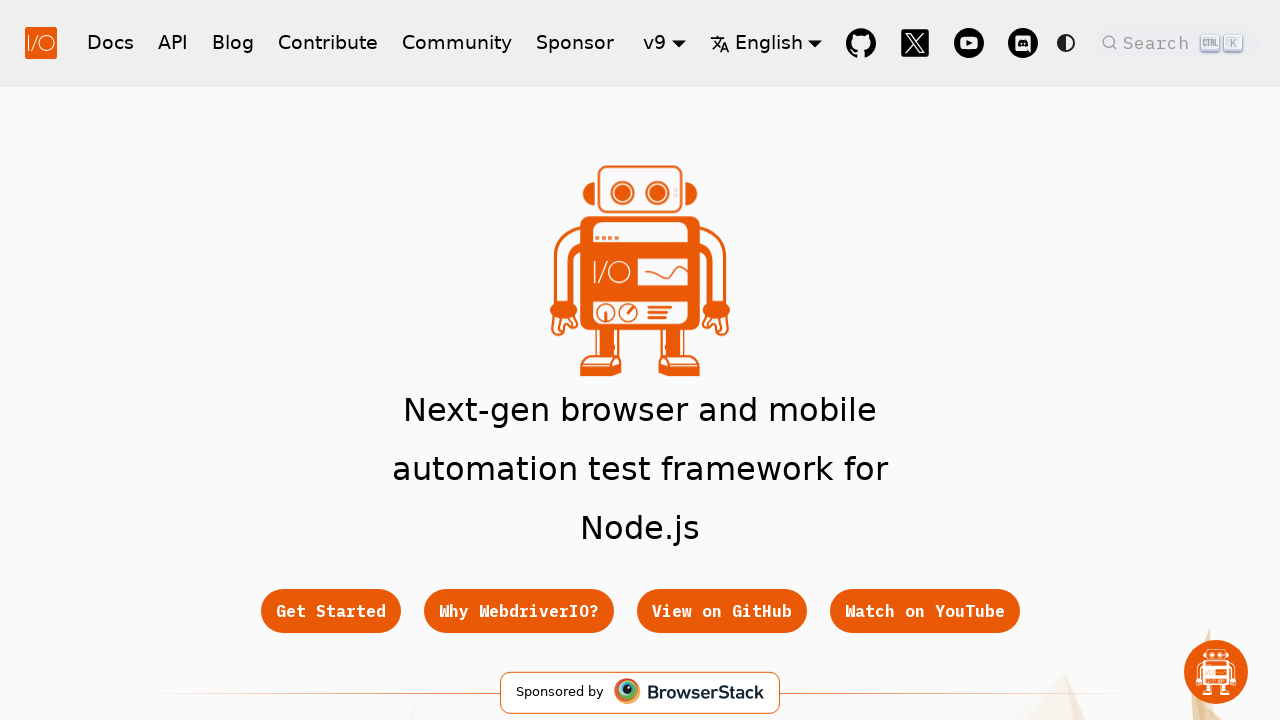

Clicked on search button at (1177, 42) on button.DocSearch
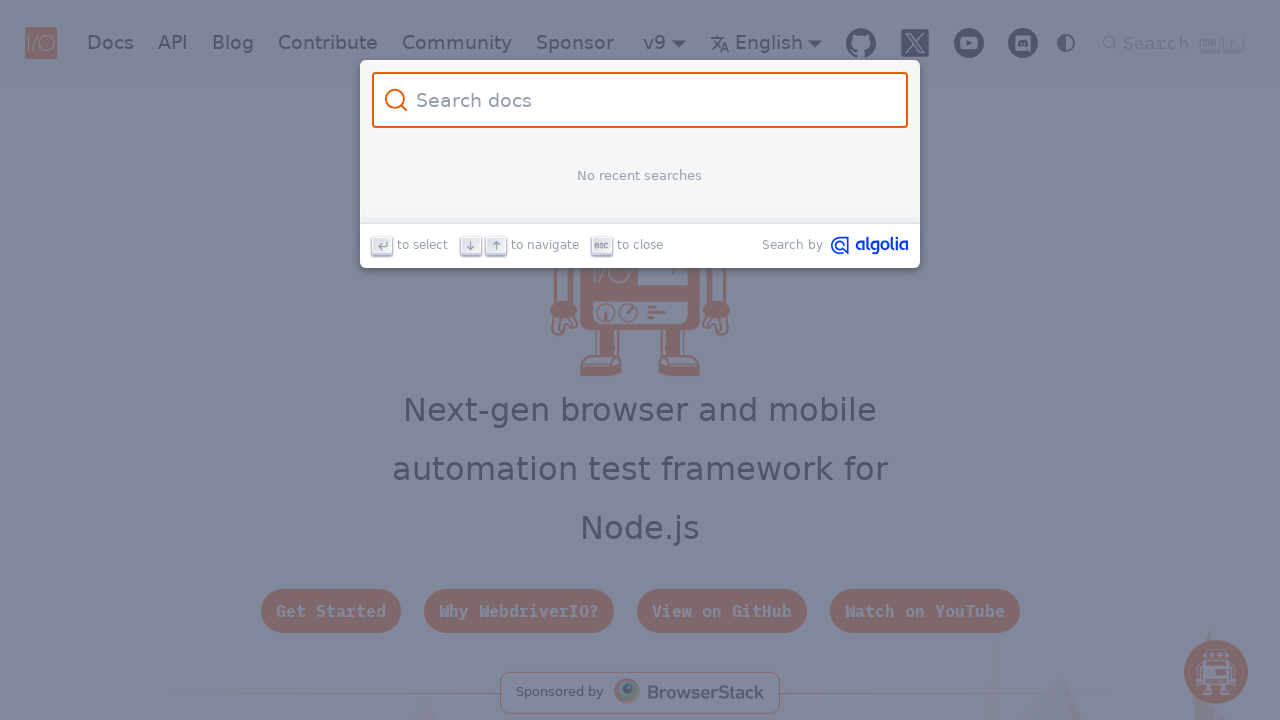

Filled search input with 'url' on .DocSearch-Input
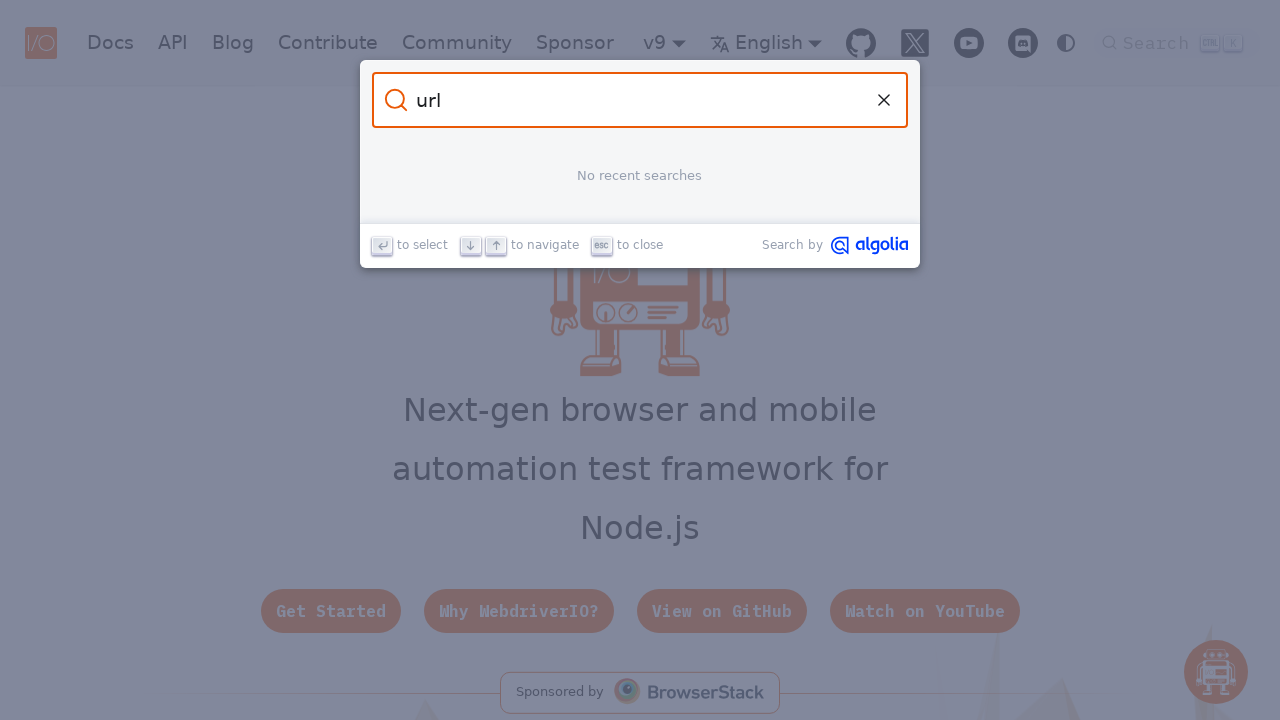

Waited for search results to load
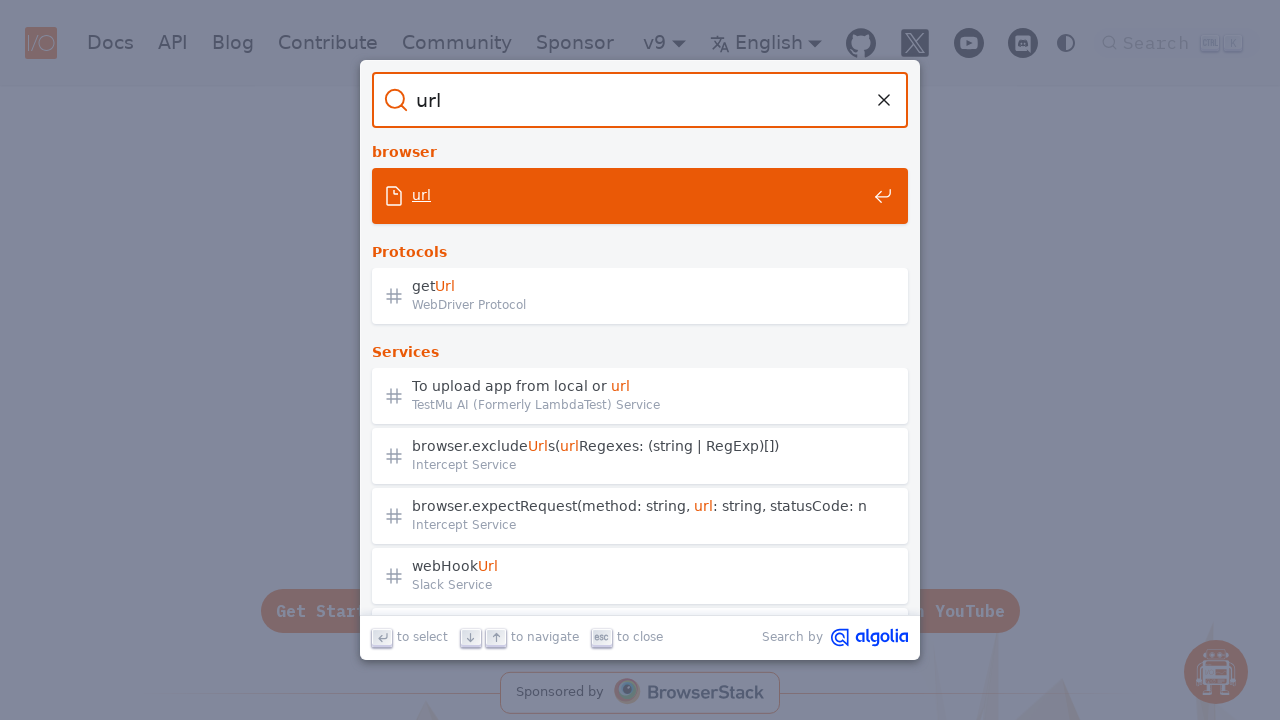

Clicked on first search result for 'url' documentation at (640, 198) on .DocSearch-Hit >> nth=0
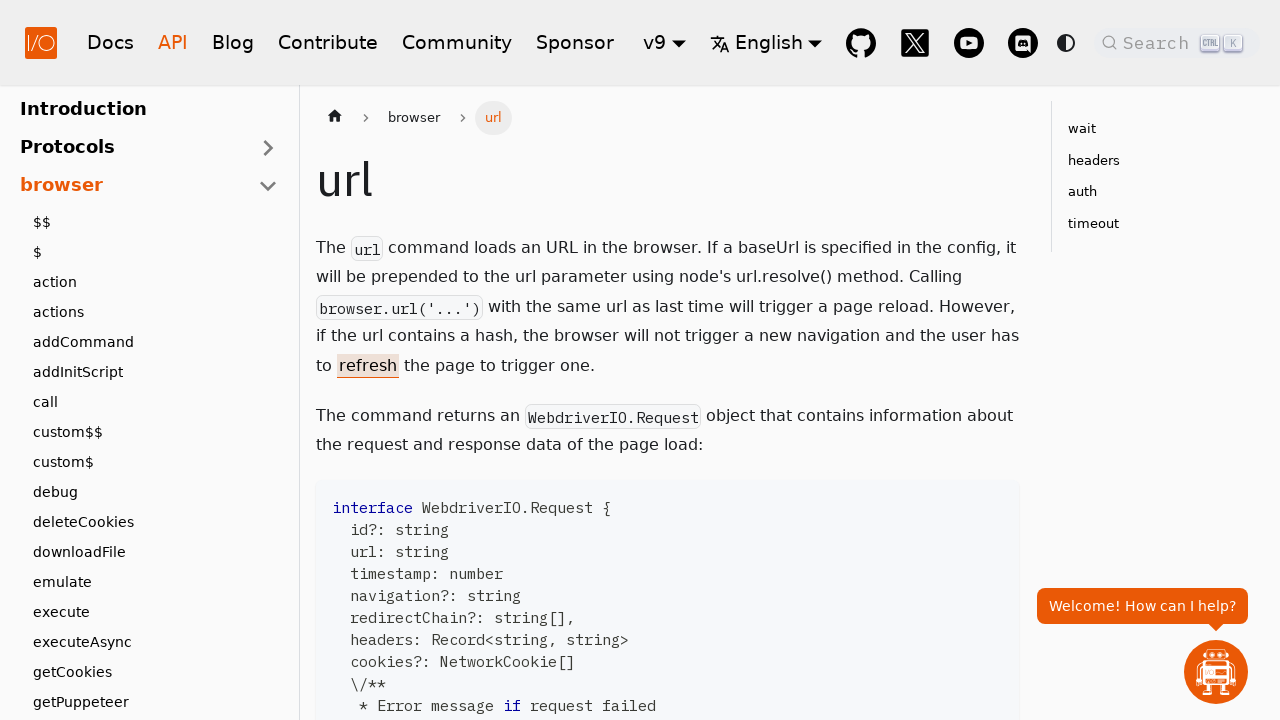

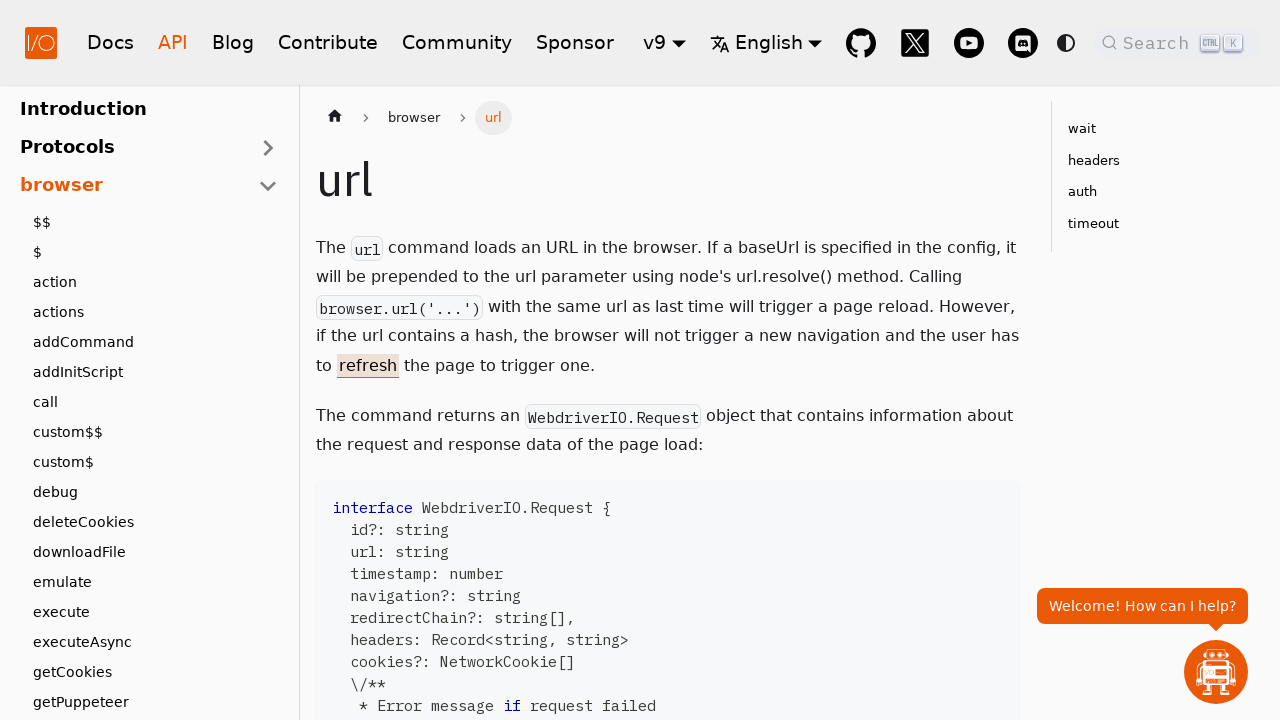